Tests search functionality on one.co.il by entering a search term and executing the search via JavaScript

Starting URL: https://www.one.co.il/

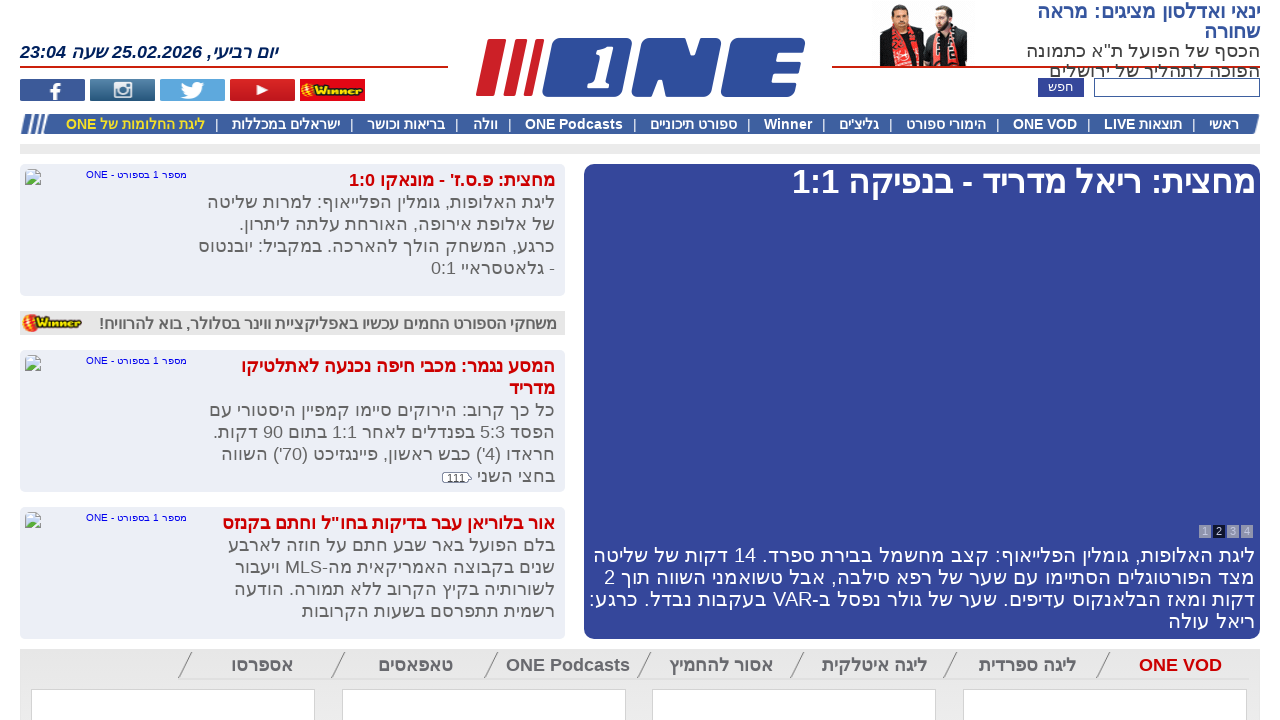

Filled search field with 'messi' on #one-search
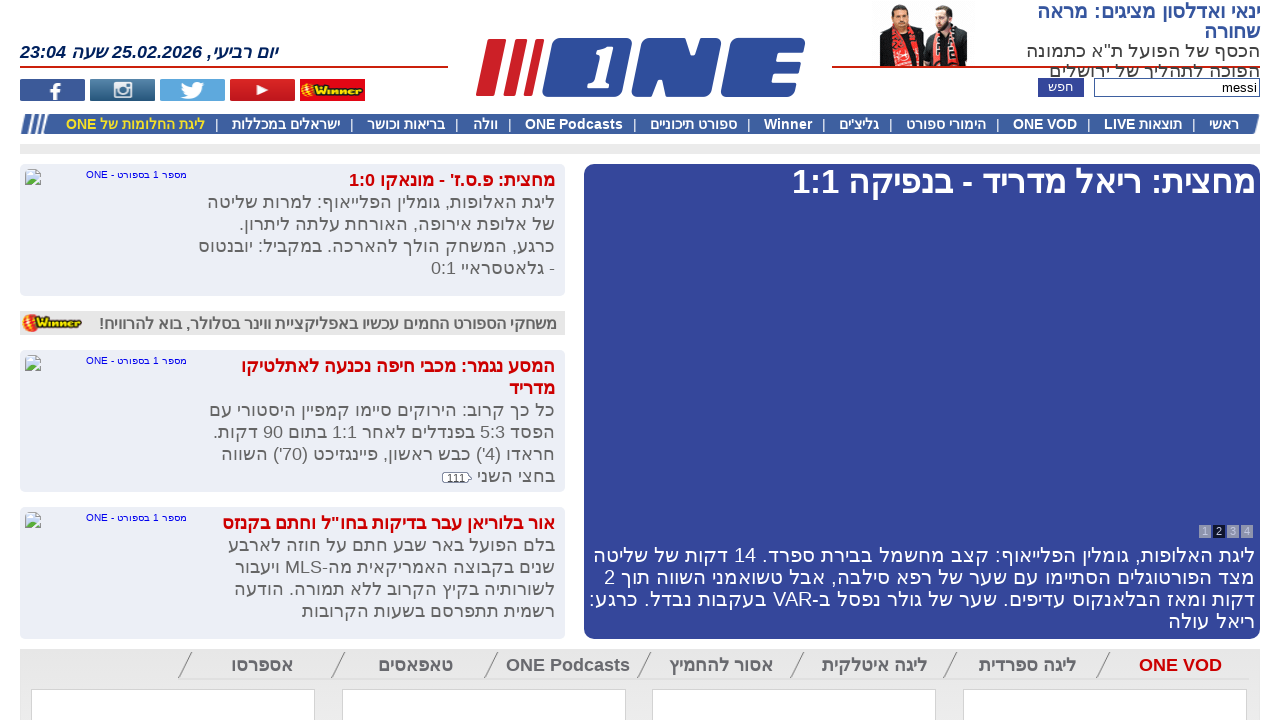

Executed search via JavaScript DoSearch function
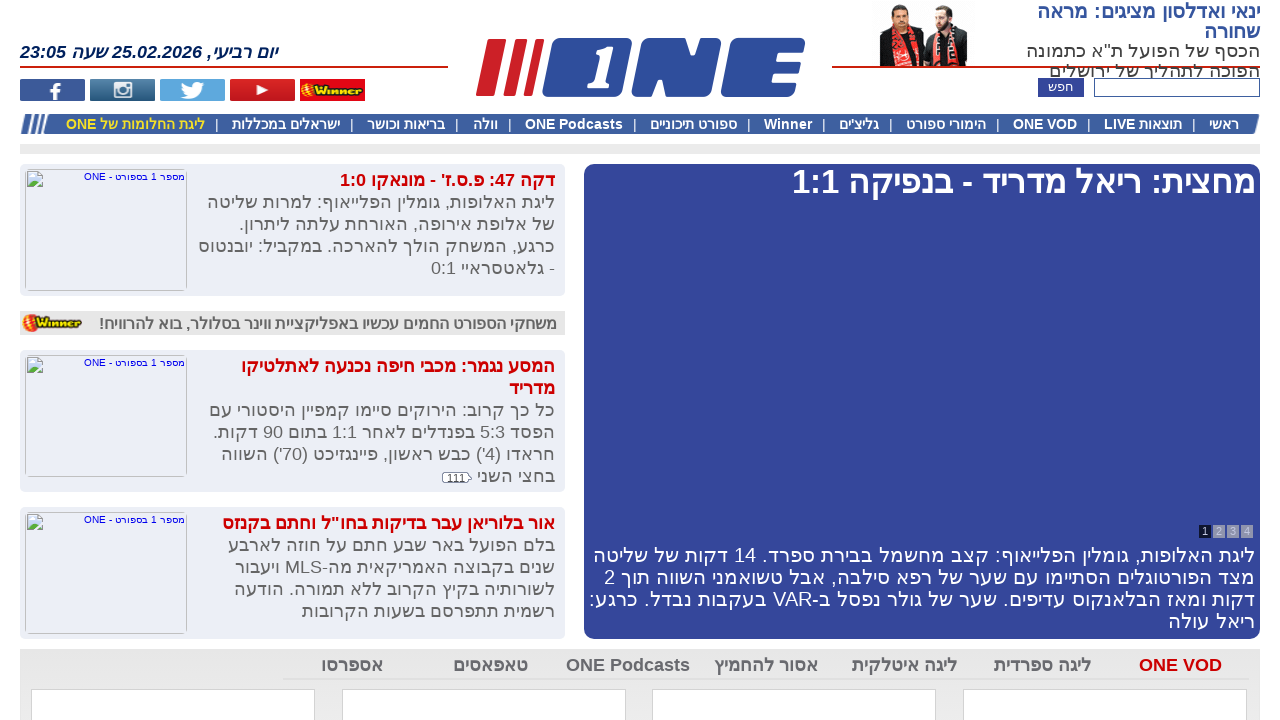

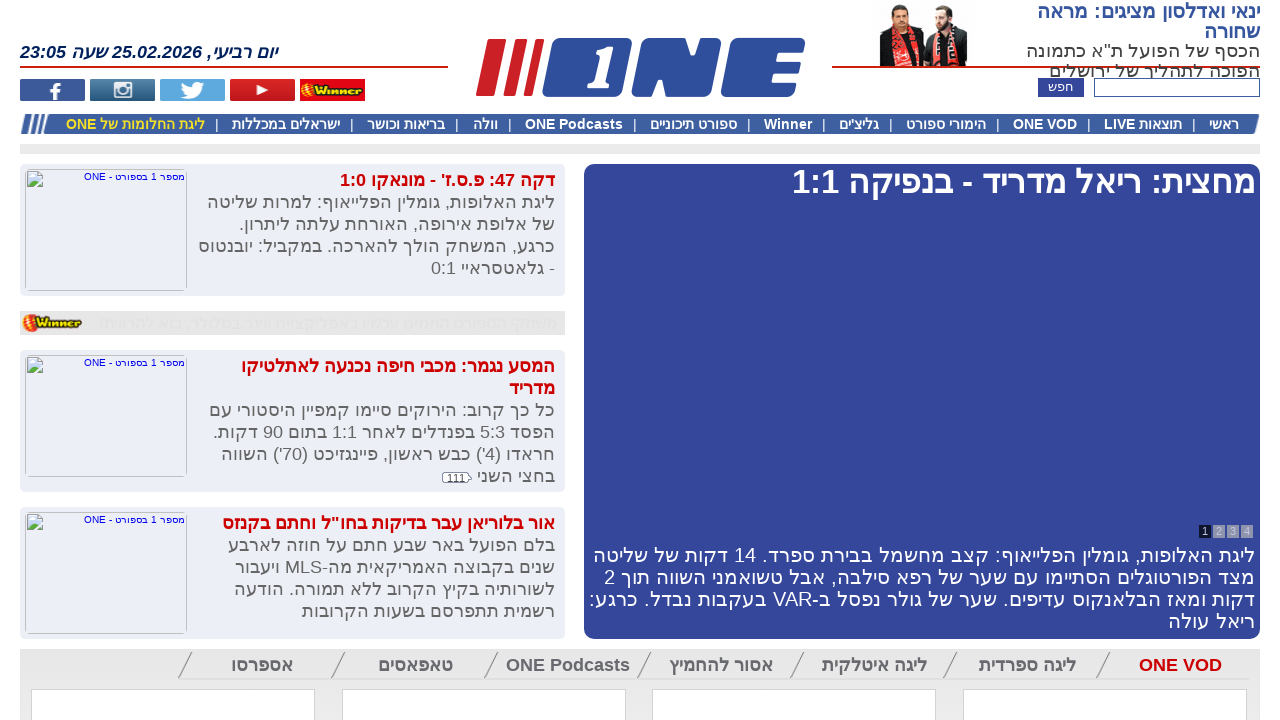